Tests marking all todo items as completed using the "Mark all as complete" checkbox

Starting URL: https://demo.playwright.dev/todomvc

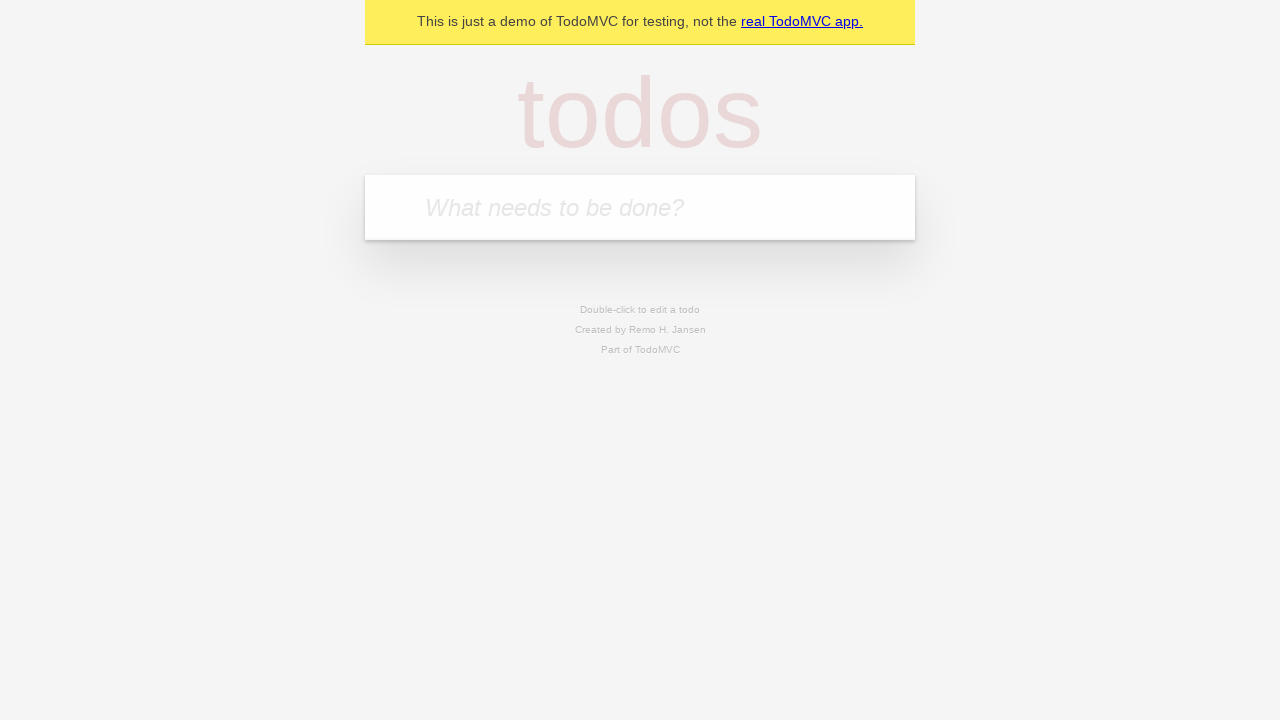

Navigated to TodoMVC demo page
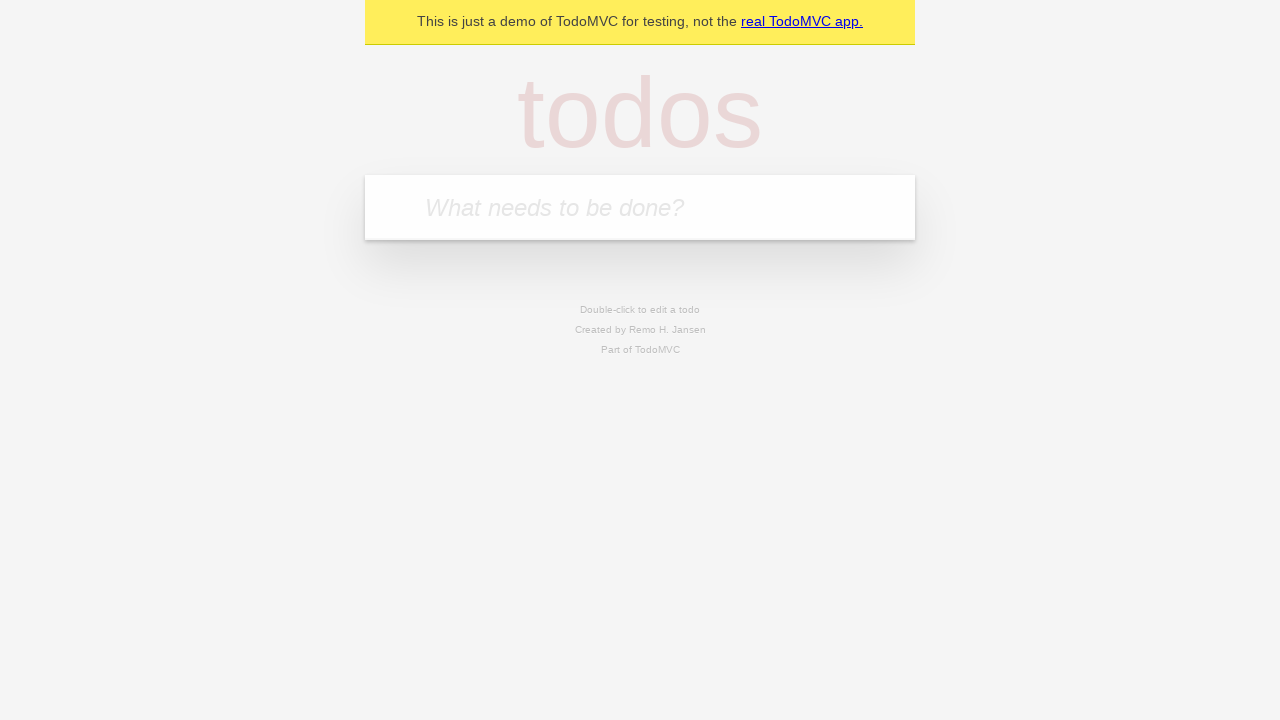

Located the 'What needs to be done?' input field
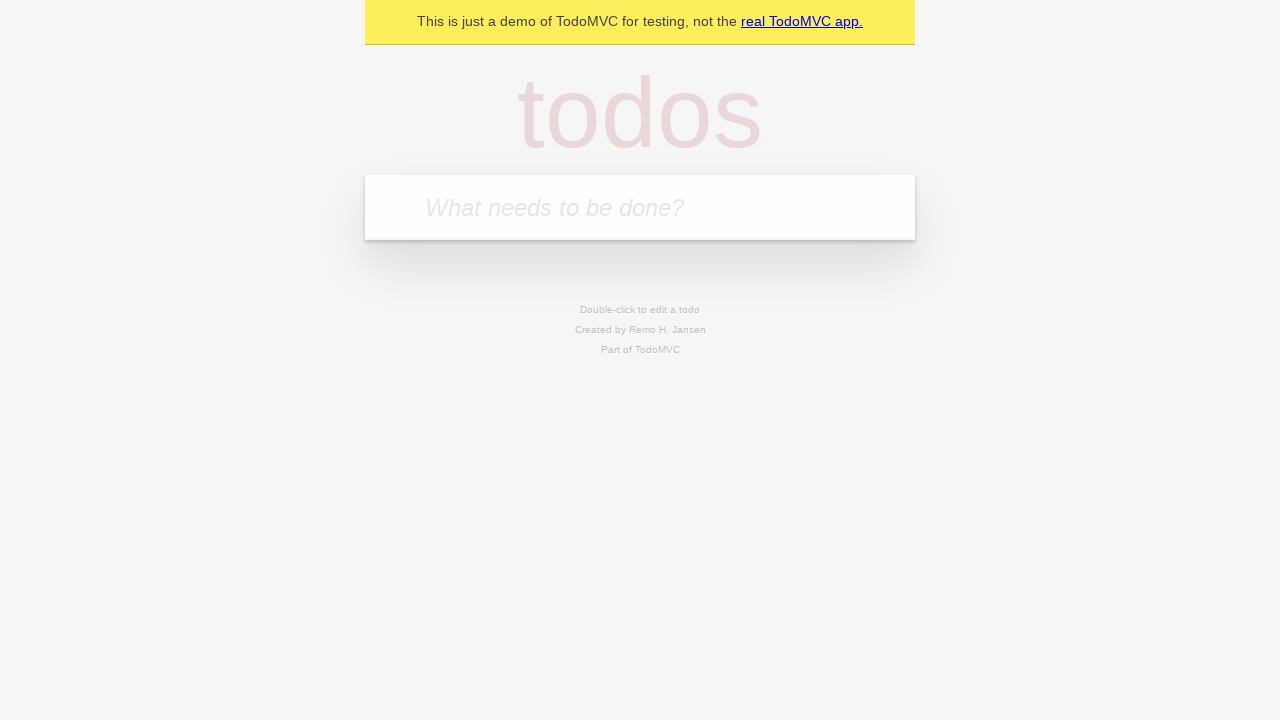

Filled todo input with 'buy some cheese' on internal:attr=[placeholder="What needs to be done?"i]
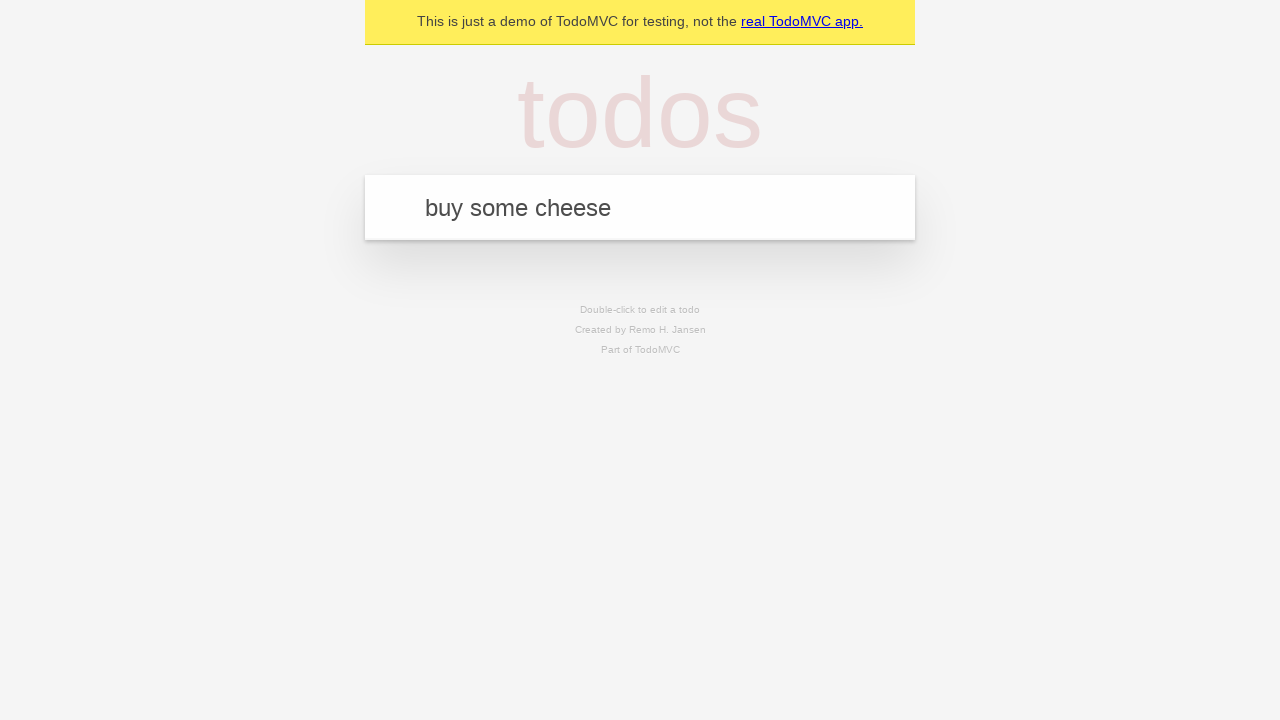

Pressed Enter to add 'buy some cheese' to the todo list on internal:attr=[placeholder="What needs to be done?"i]
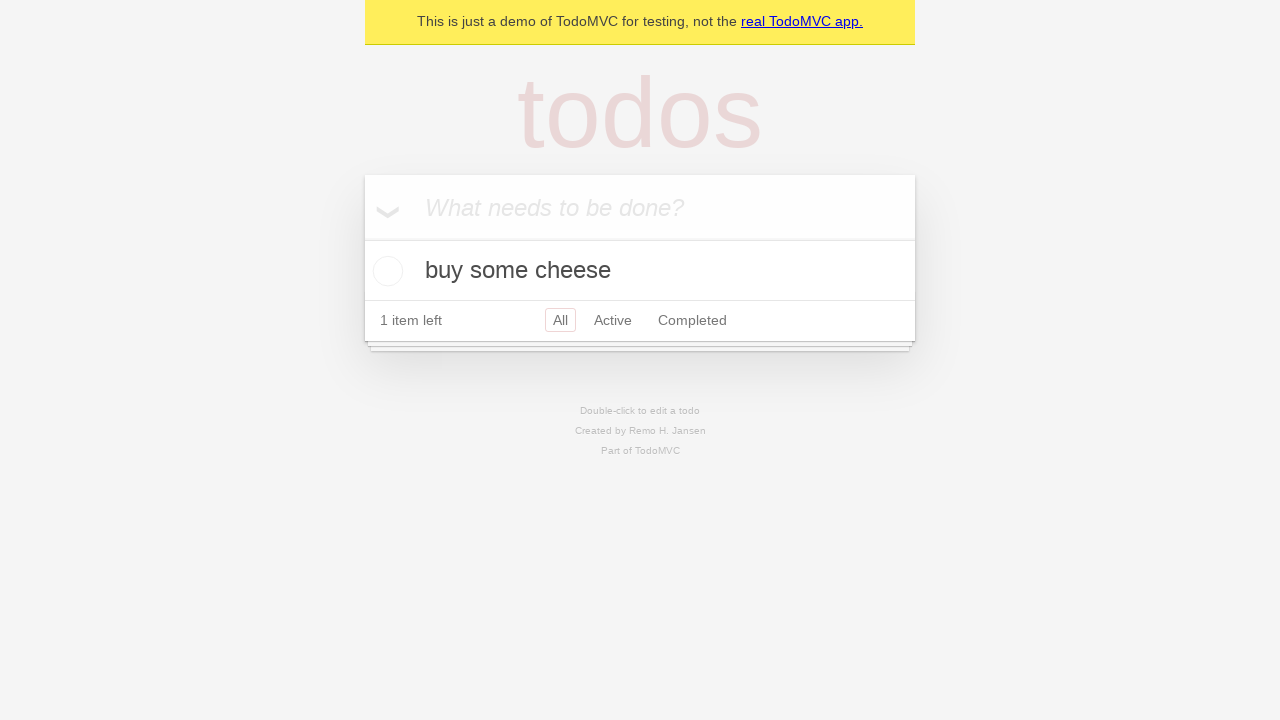

Filled todo input with 'feed the cat' on internal:attr=[placeholder="What needs to be done?"i]
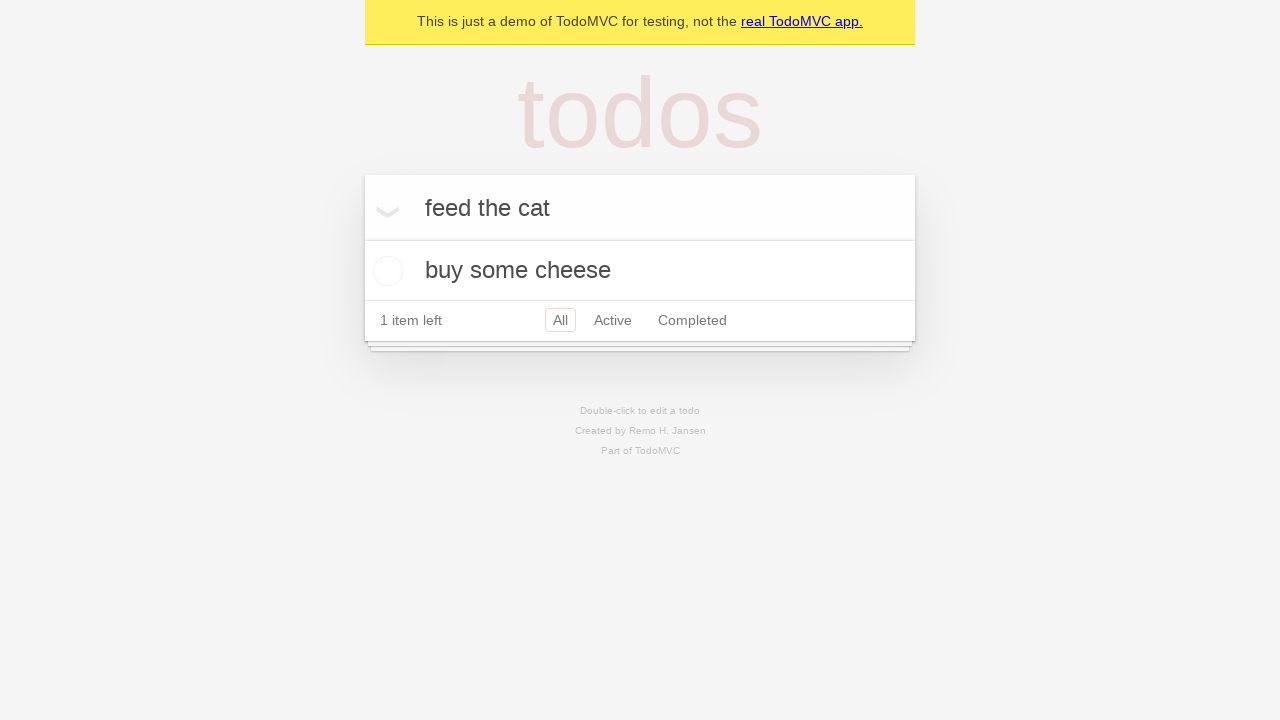

Pressed Enter to add 'feed the cat' to the todo list on internal:attr=[placeholder="What needs to be done?"i]
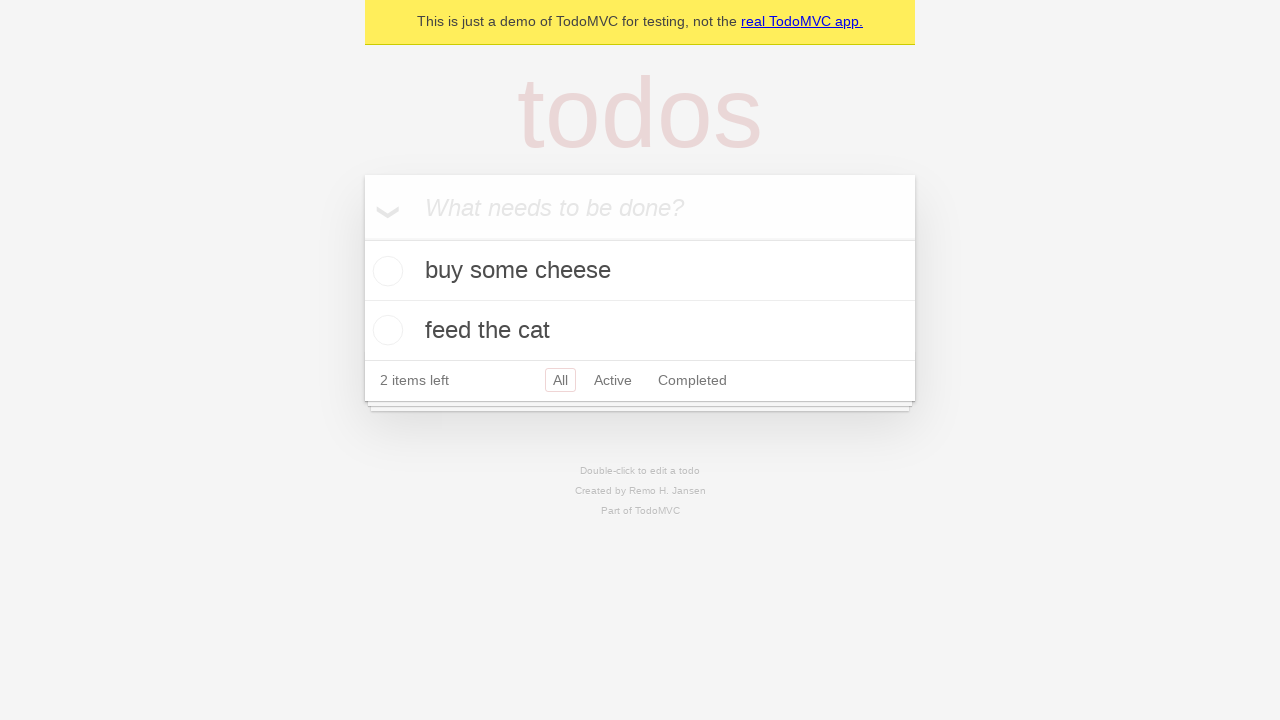

Filled todo input with 'book a doctors appointment' on internal:attr=[placeholder="What needs to be done?"i]
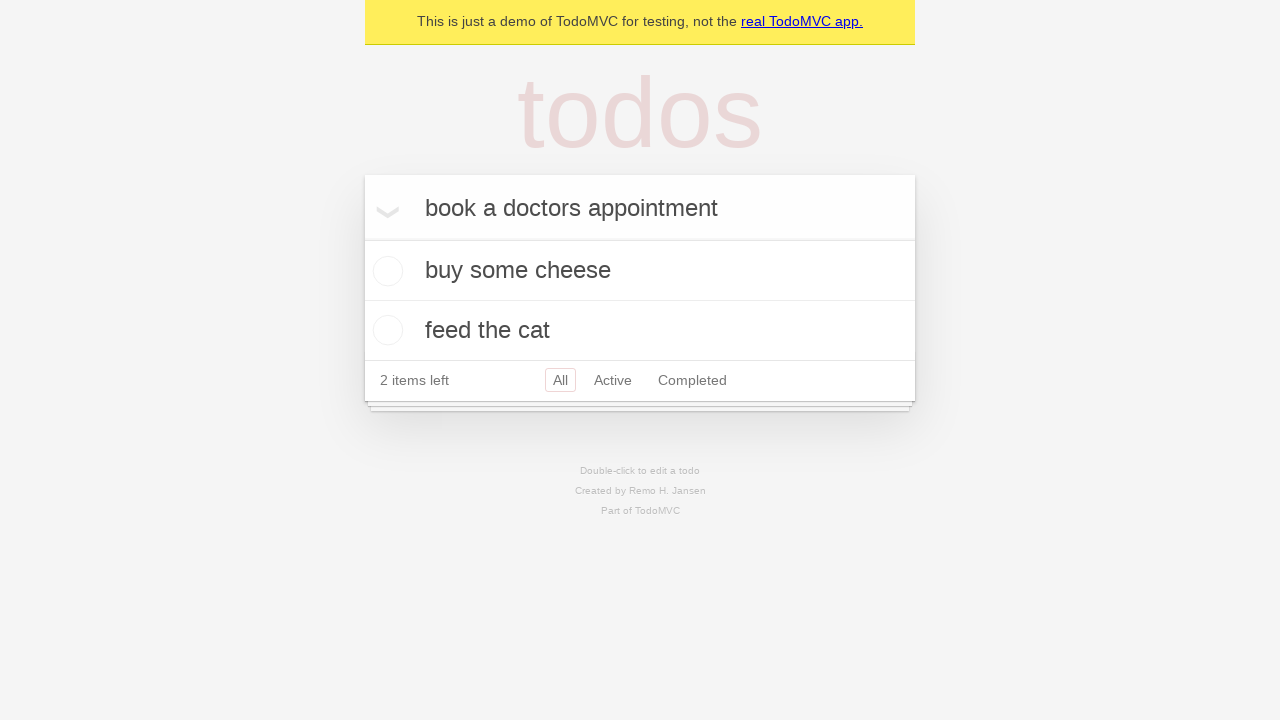

Pressed Enter to add 'book a doctors appointment' to the todo list on internal:attr=[placeholder="What needs to be done?"i]
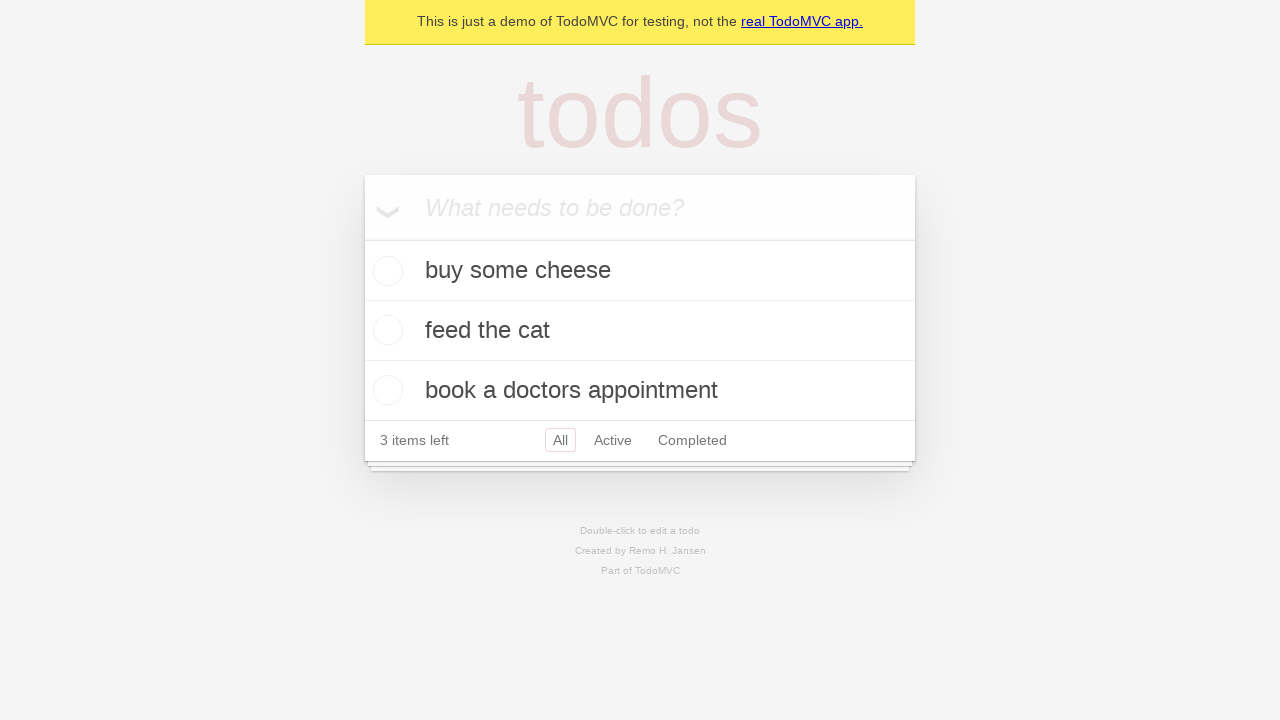

Checked the 'Mark all as complete' checkbox at (362, 238) on internal:label="Mark all as complete"i
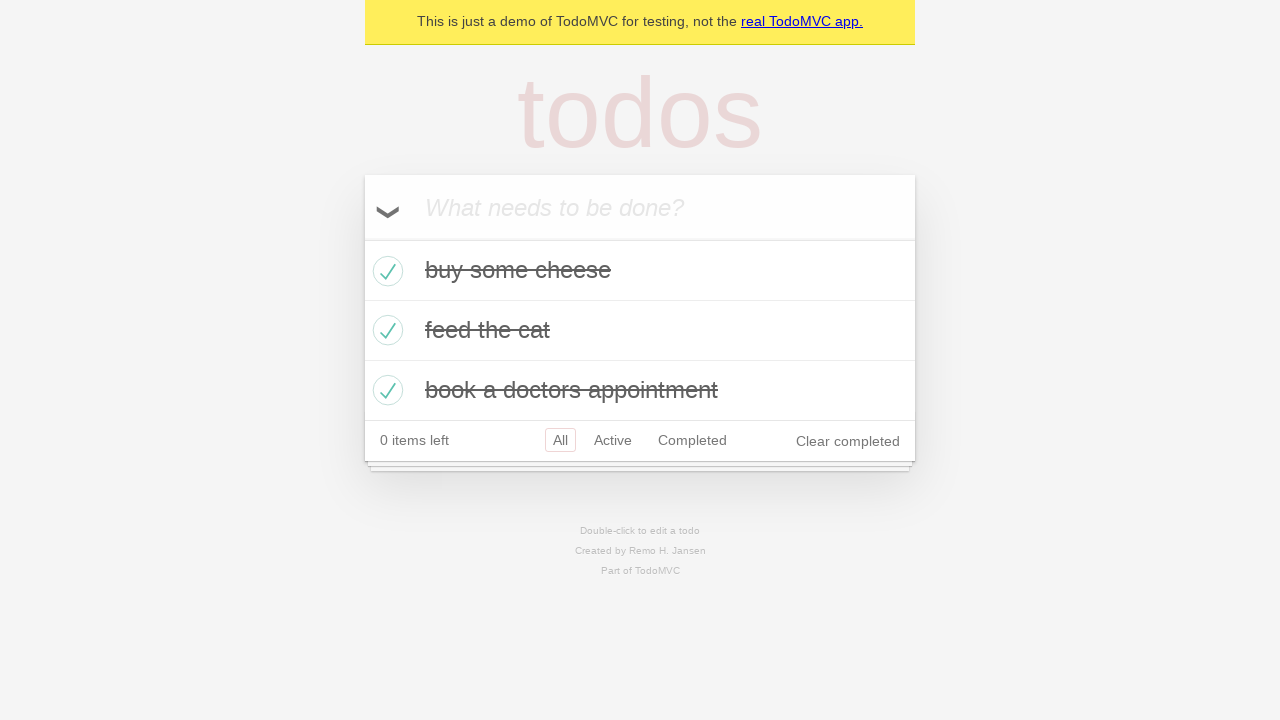

All todo items are now marked as completed
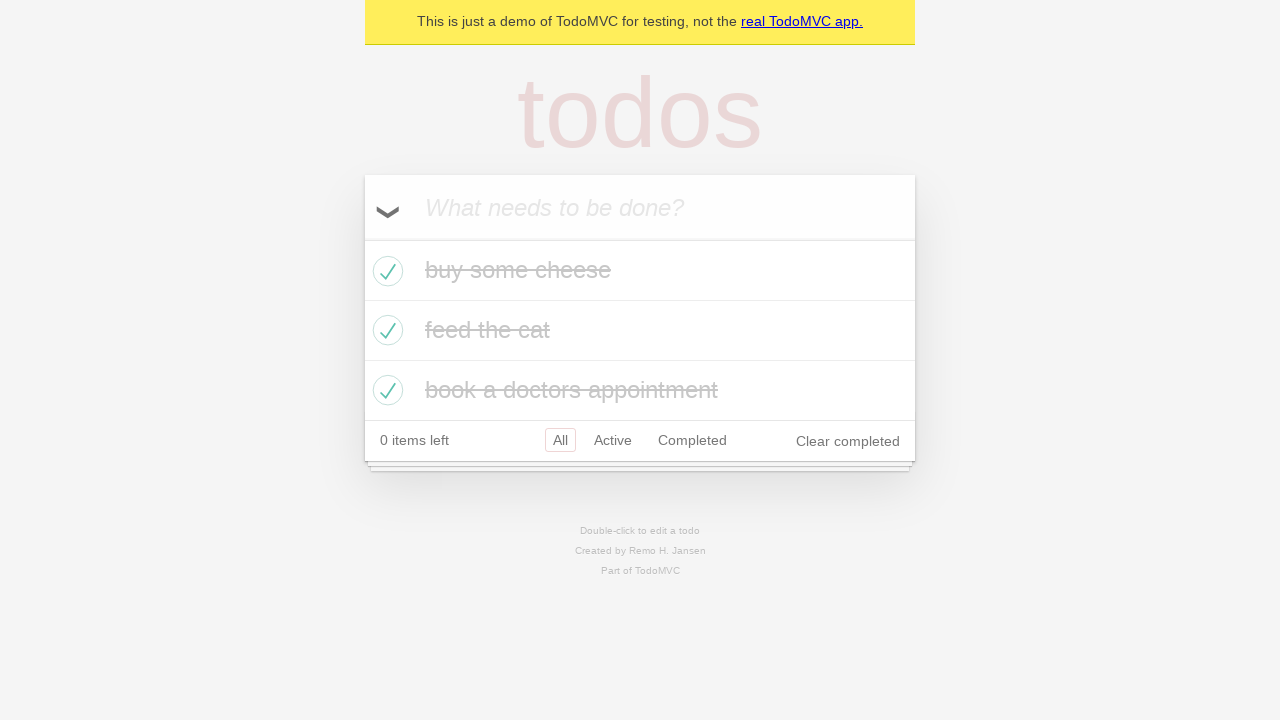

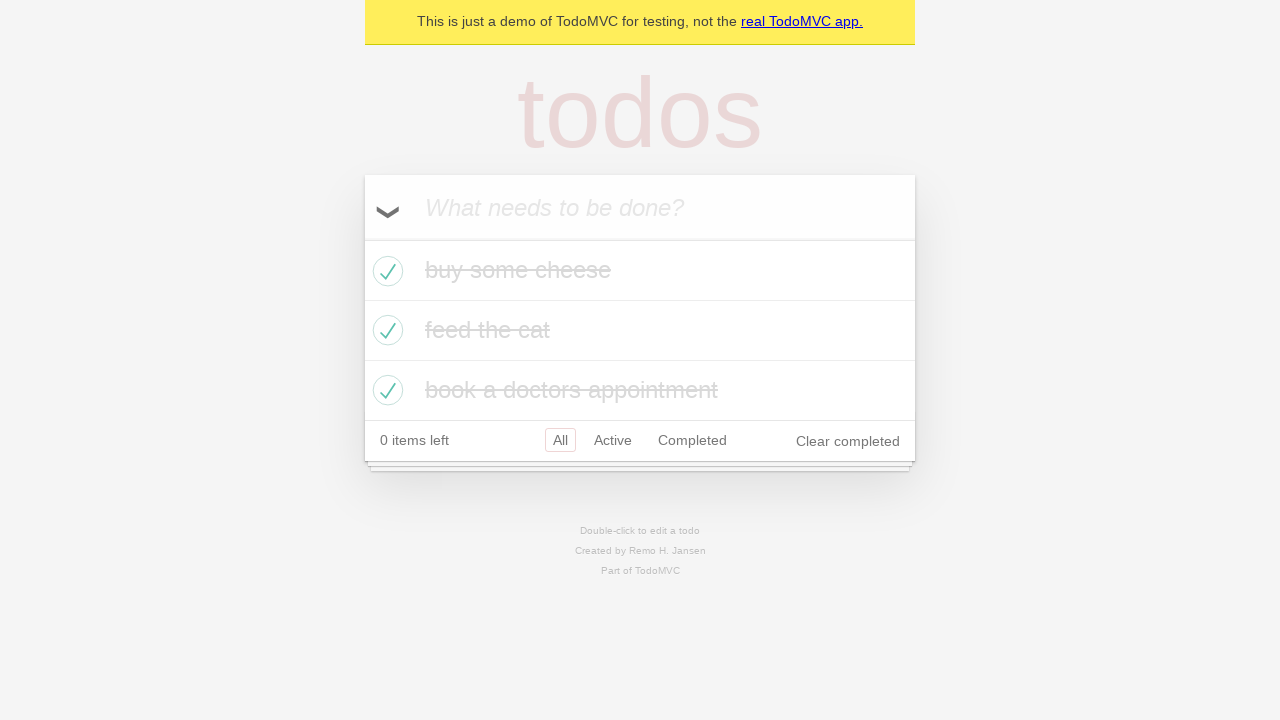